Tests passenger selection dropdown functionality by clicking to open the dropdown, incrementing adult and child passenger counts 3 times each using increment buttons, then closing the dropdown.

Starting URL: https://rahulshettyacademy.com/dropdownsPractise/

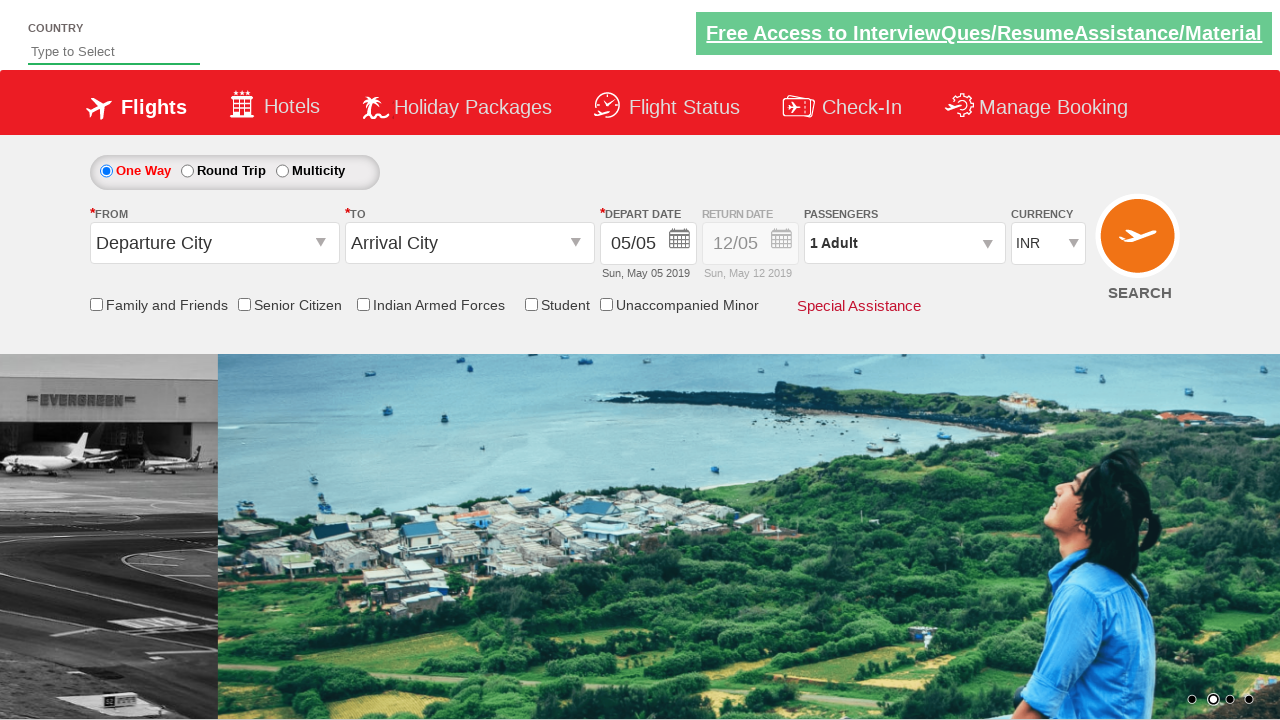

Clicked on passenger info dropdown to open it at (904, 243) on #divpaxinfo
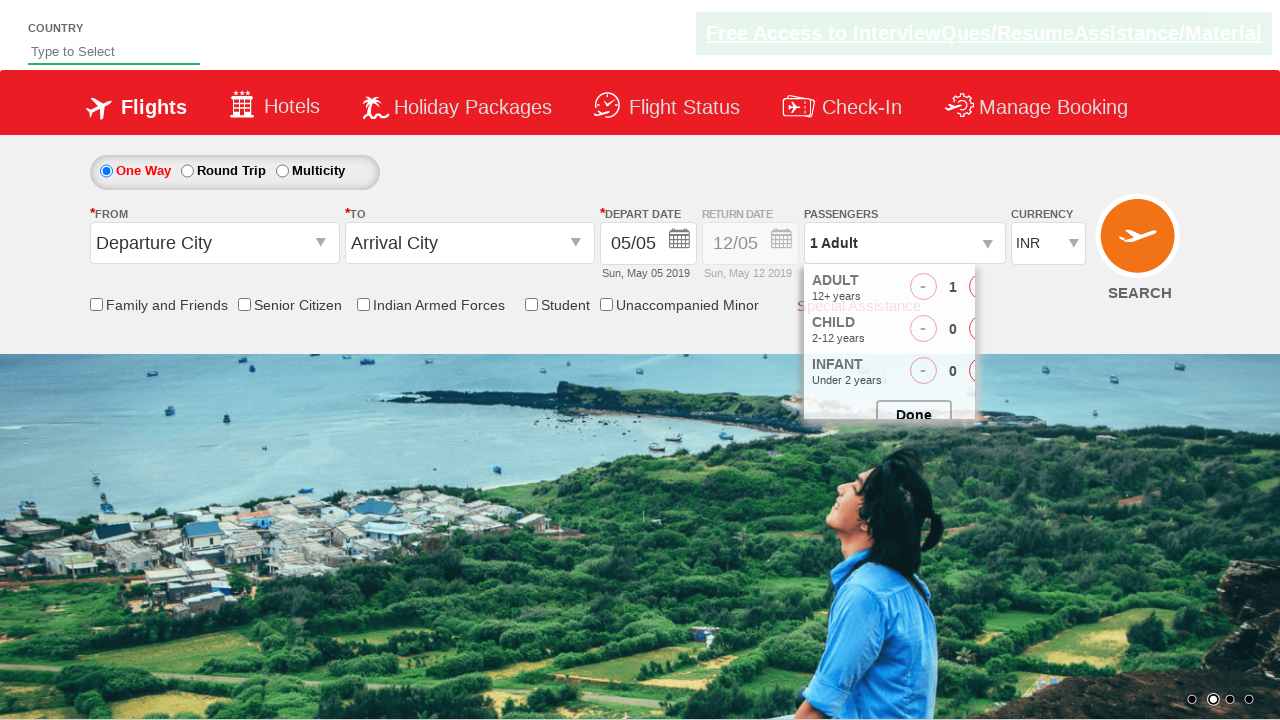

Clicked increment adult button at (982, 288) on #hrefIncAdt
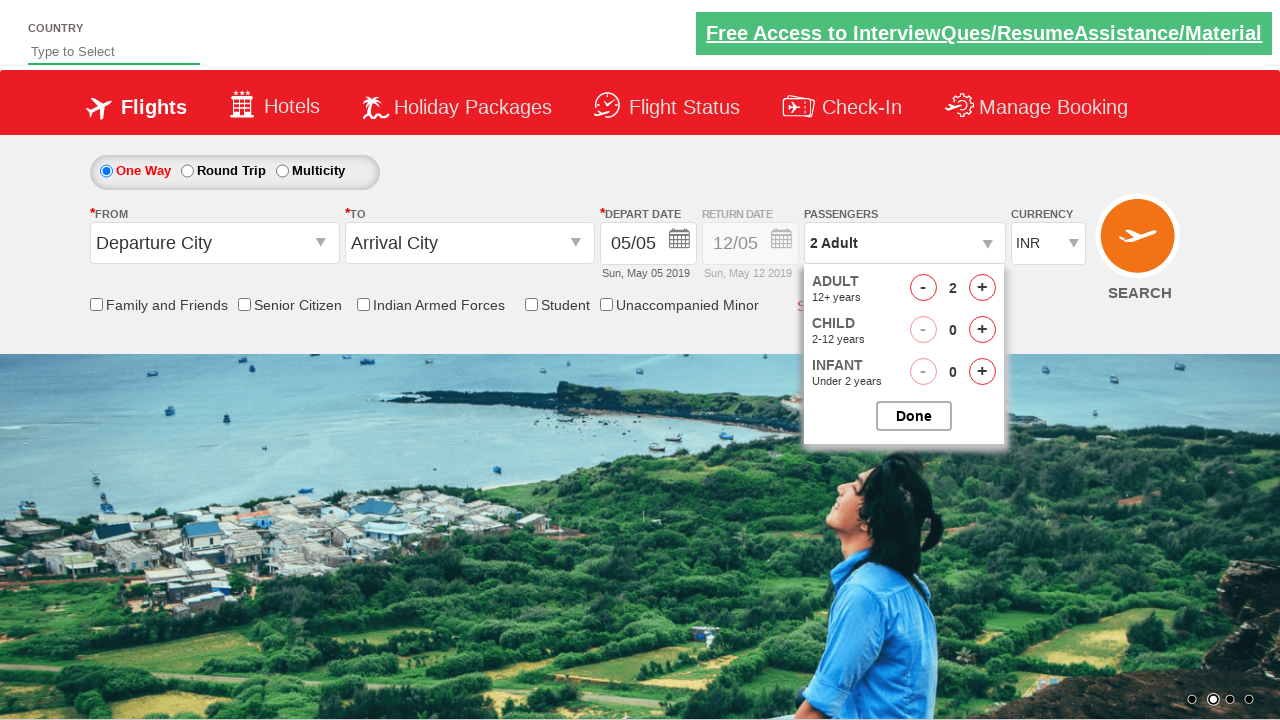

Clicked increment child button at (982, 330) on #hrefIncChd
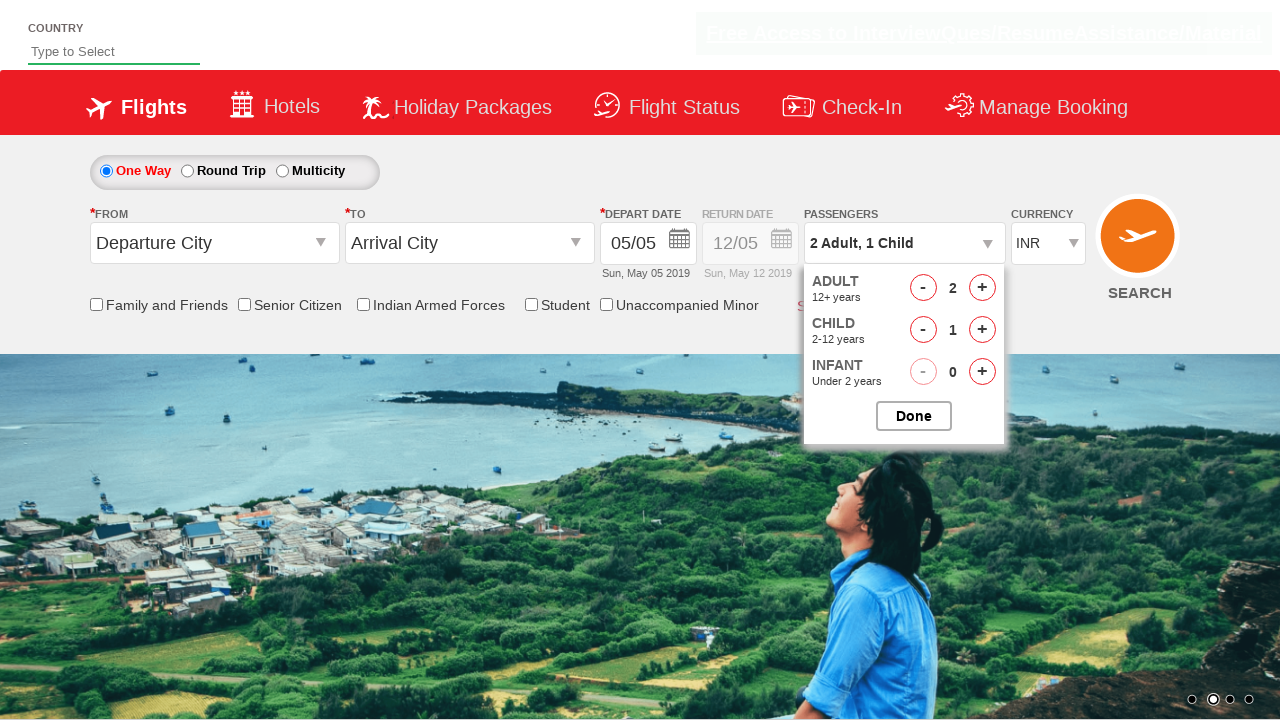

Clicked increment adult button at (982, 288) on #hrefIncAdt
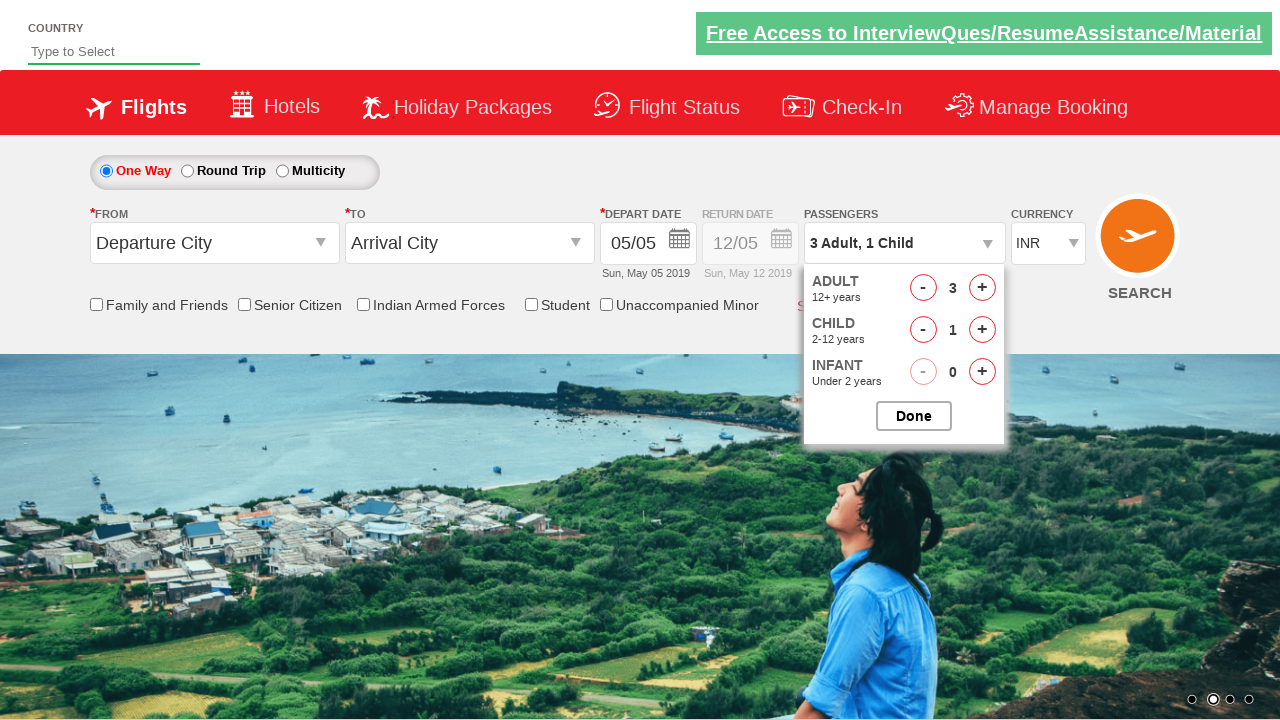

Clicked increment child button at (982, 330) on #hrefIncChd
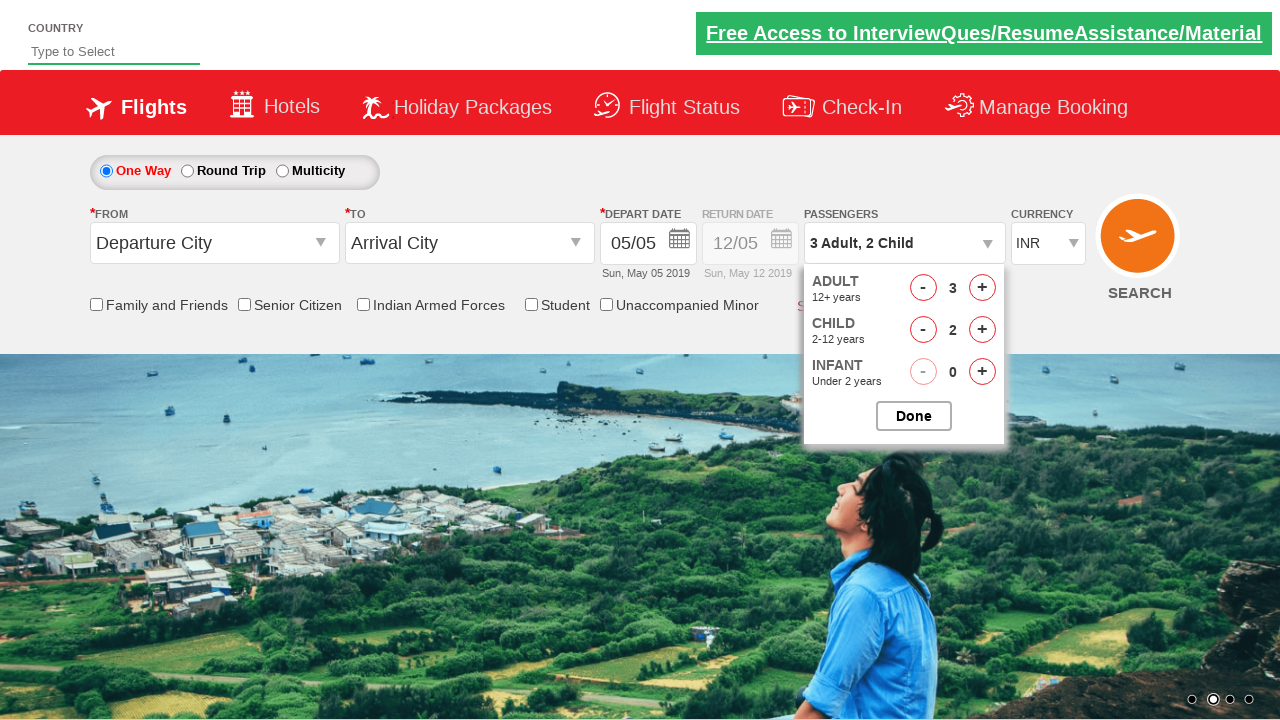

Clicked increment adult button at (982, 288) on #hrefIncAdt
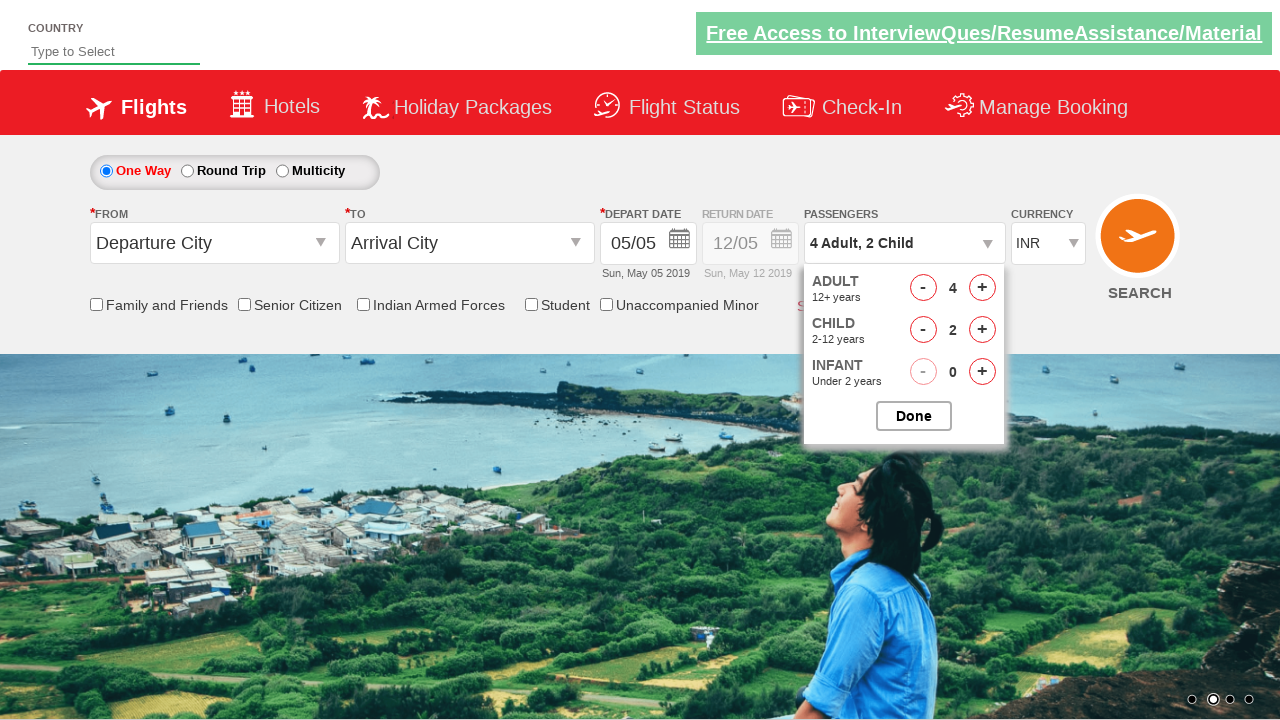

Clicked increment child button at (982, 330) on #hrefIncChd
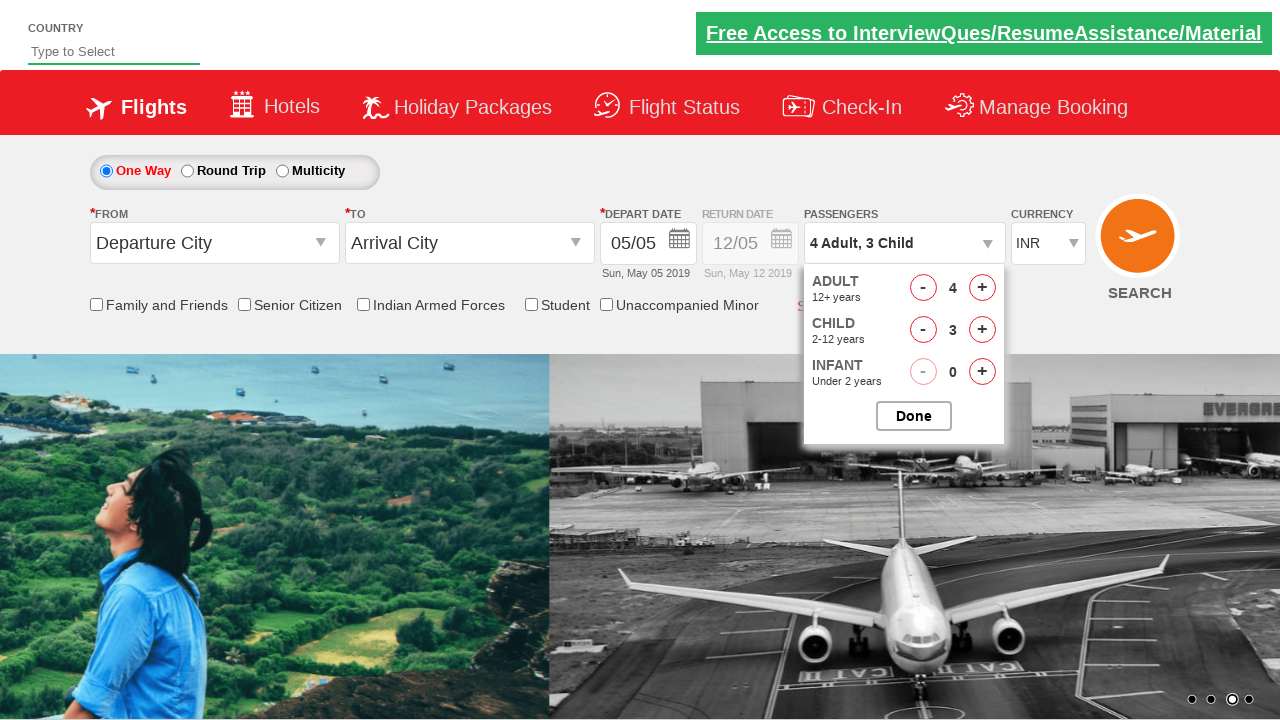

Closed the passenger options dropdown at (914, 416) on #btnclosepaxoption
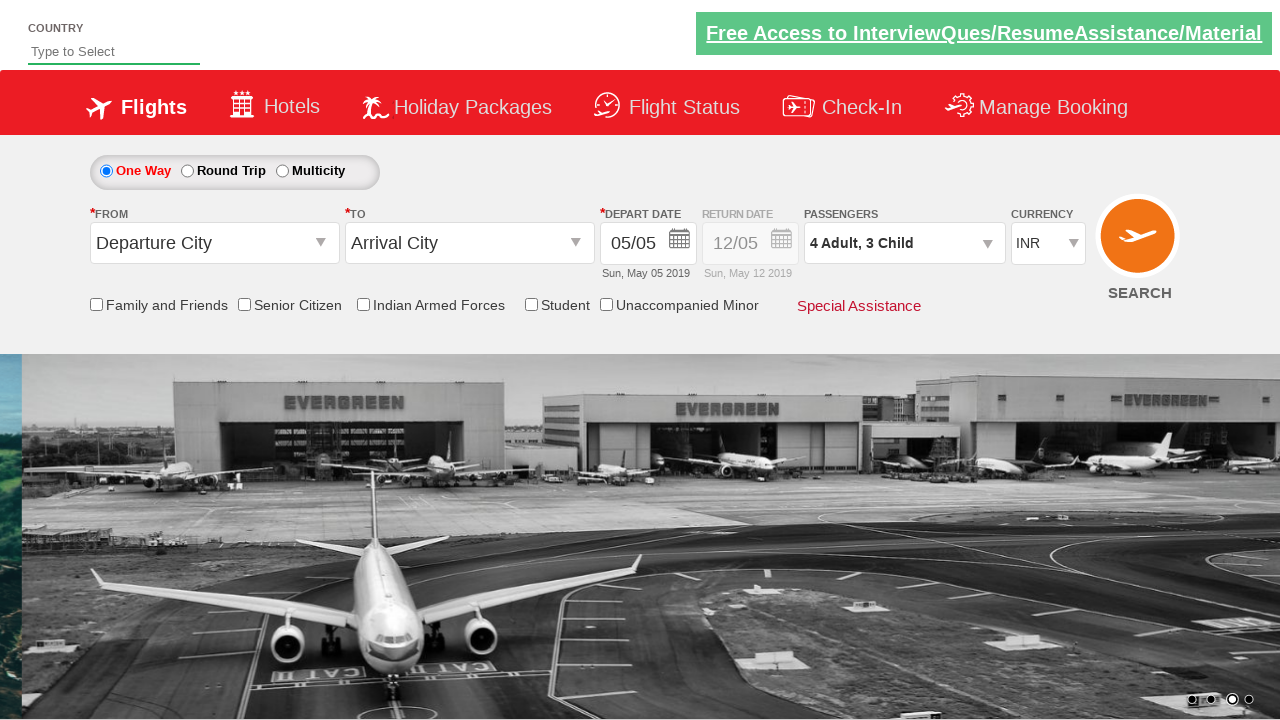

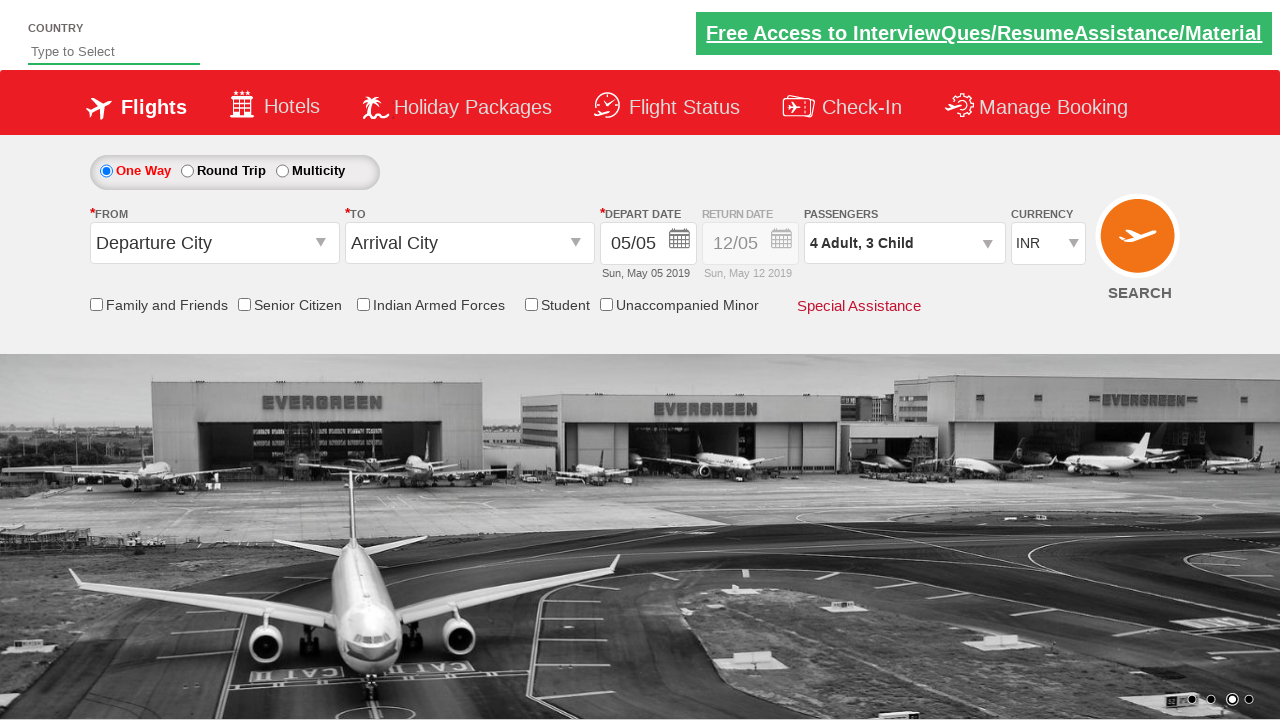